Tests coupon functionality on an e-commerce demo site by adding multiple products to cart, applying a coupon code, and verifying the discounted price is calculated correctly.

Starting URL: https://danube-web.shop/

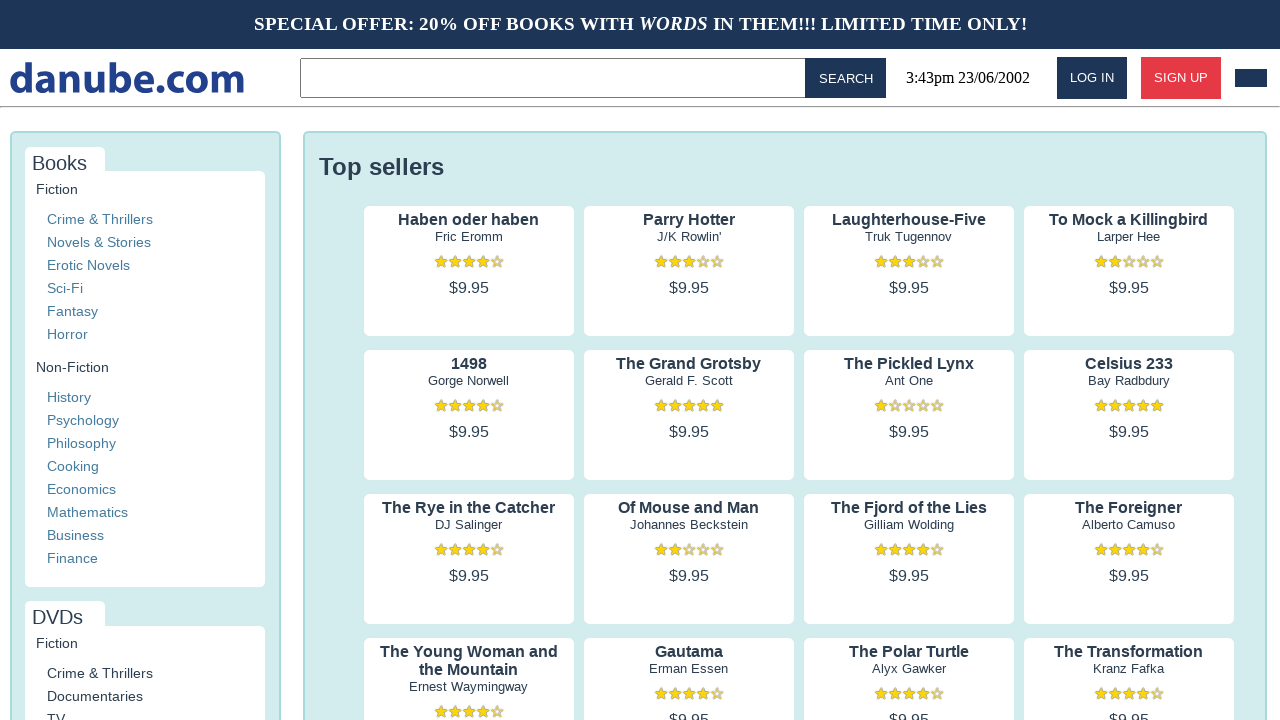

Clicked product preview 1 at (469, 237) on .preview:nth-child(1) > .preview-author
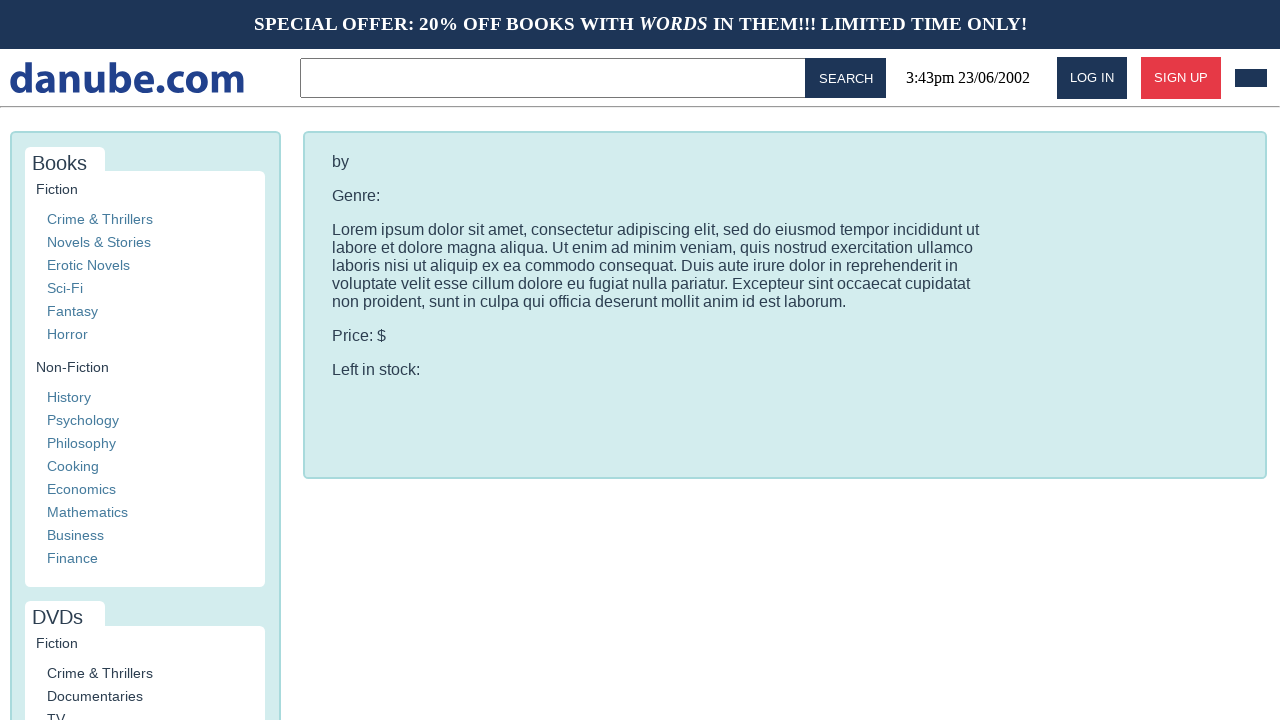

Added product 1 to cart at (389, 499) on .detail-wrapper > .call-to-action
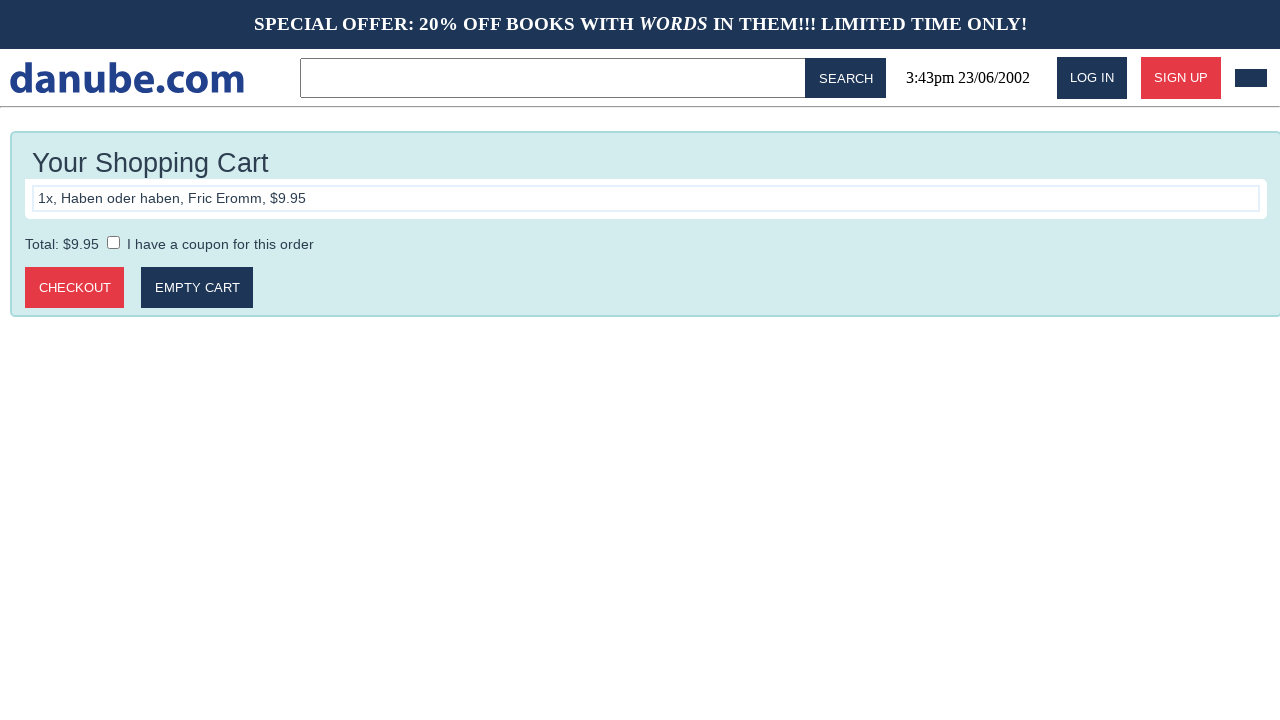

Clicked logo to return home after adding product 1 at (127, 78) on #logo
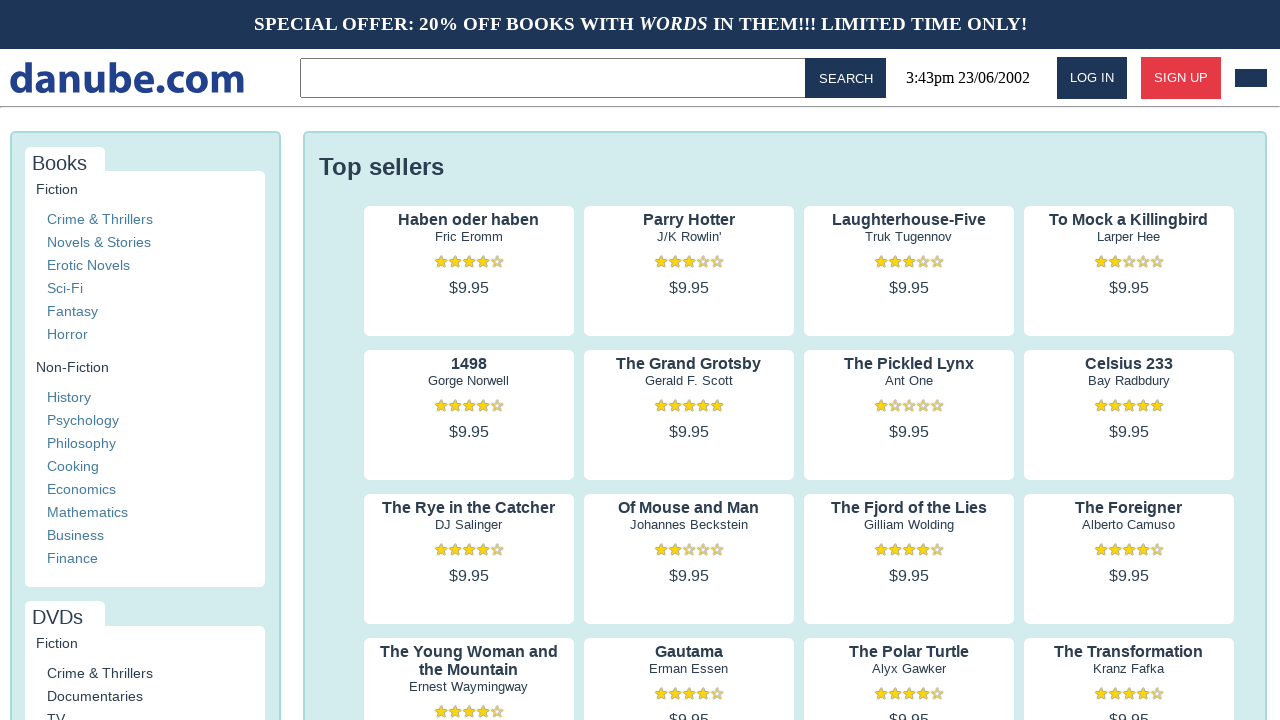

Clicked product preview 2 at (689, 237) on .preview:nth-child(2) > .preview-author
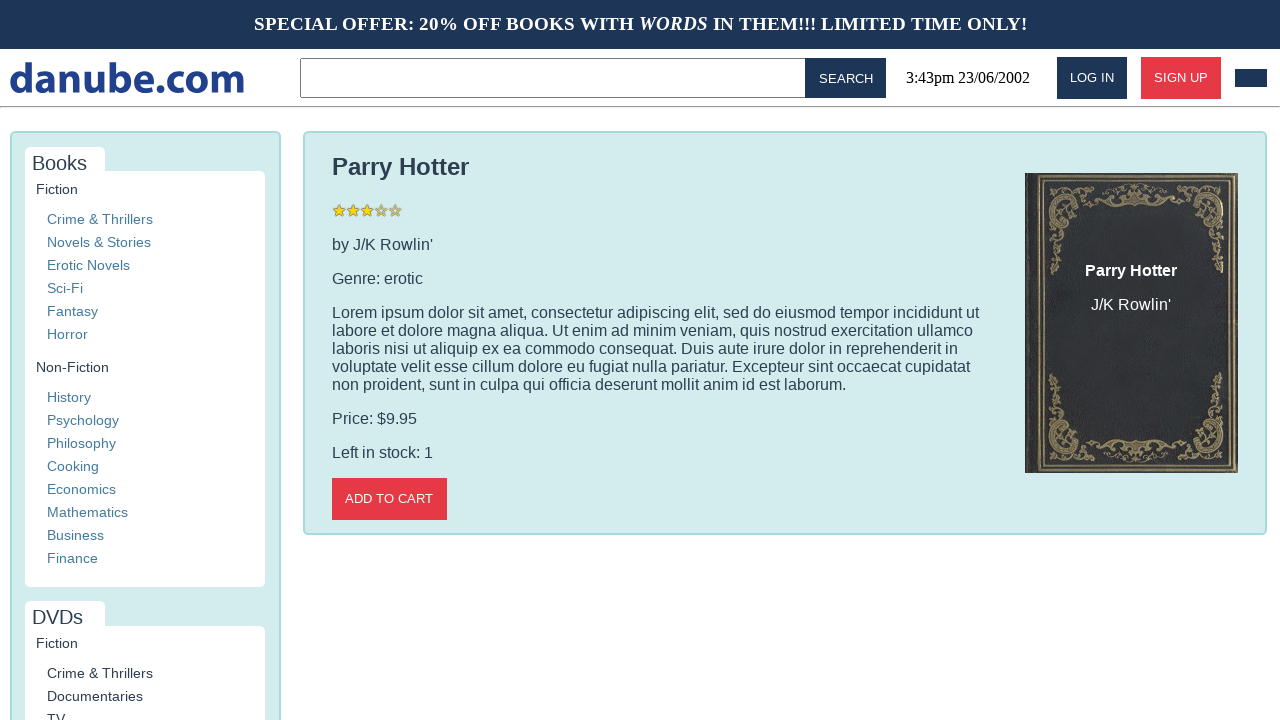

Added product 2 to cart at (389, 499) on .detail-wrapper > .call-to-action
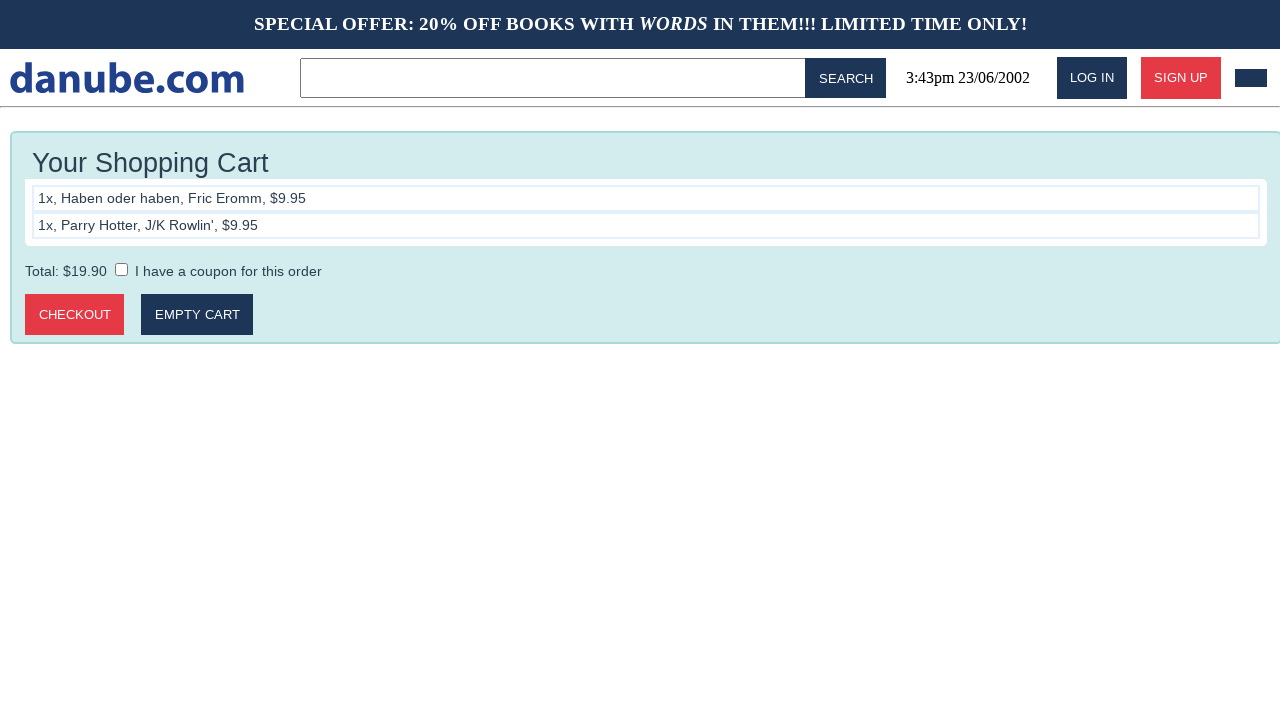

Clicked logo to return home after adding product 2 at (127, 78) on #logo
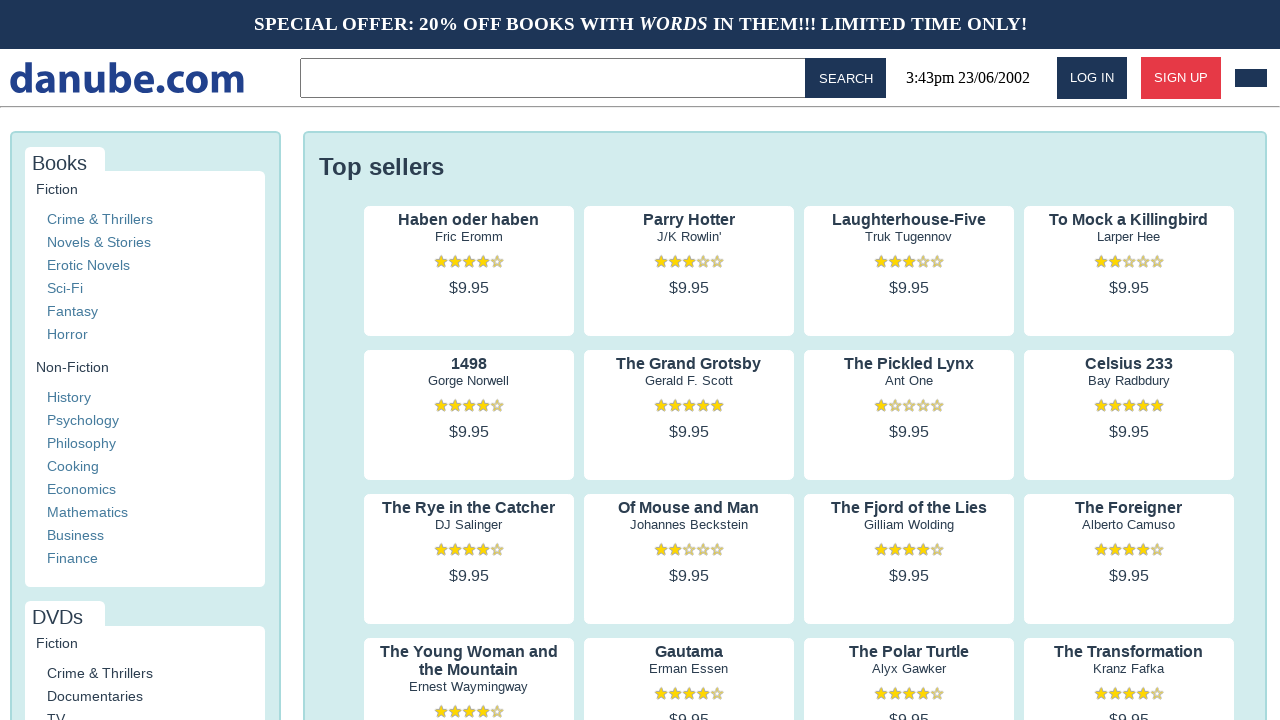

Clicked product preview 3 at (909, 237) on .preview:nth-child(3) > .preview-author
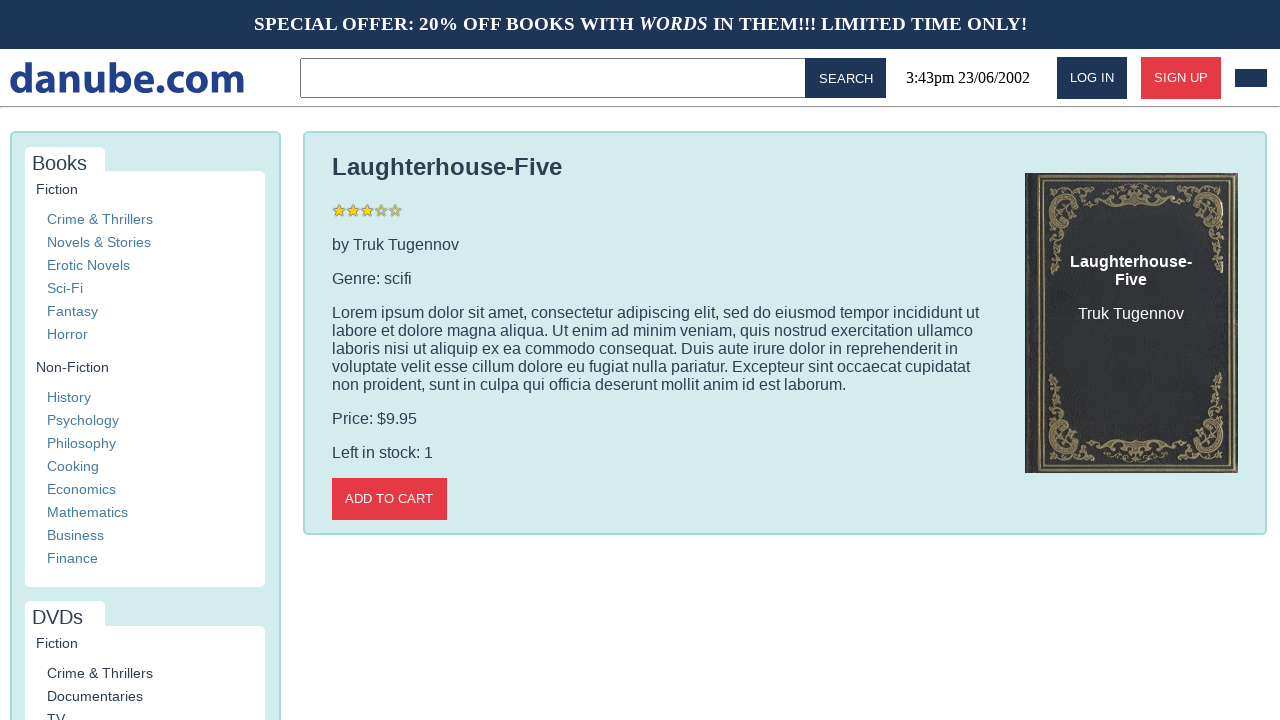

Added product 3 to cart at (389, 499) on .detail-wrapper > .call-to-action
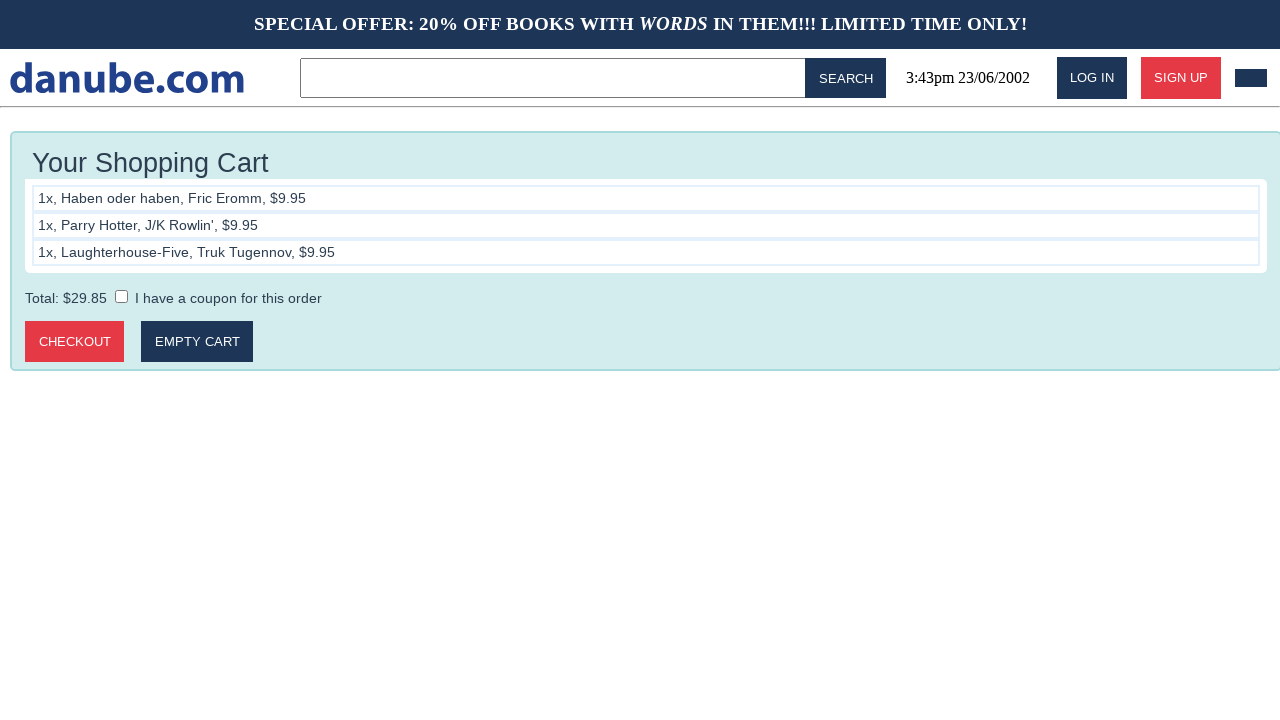

Clicked logo to return home after adding product 3 at (127, 78) on #logo
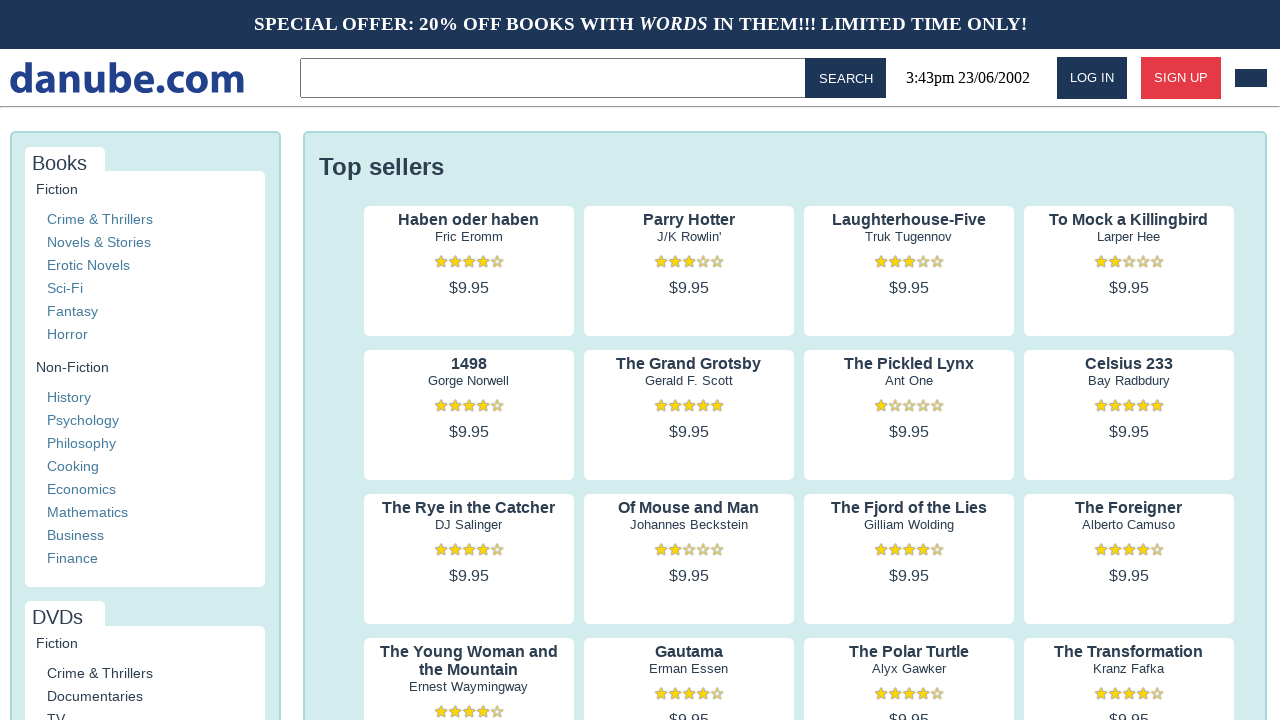

Opened shopping cart at (1251, 78) on #cart
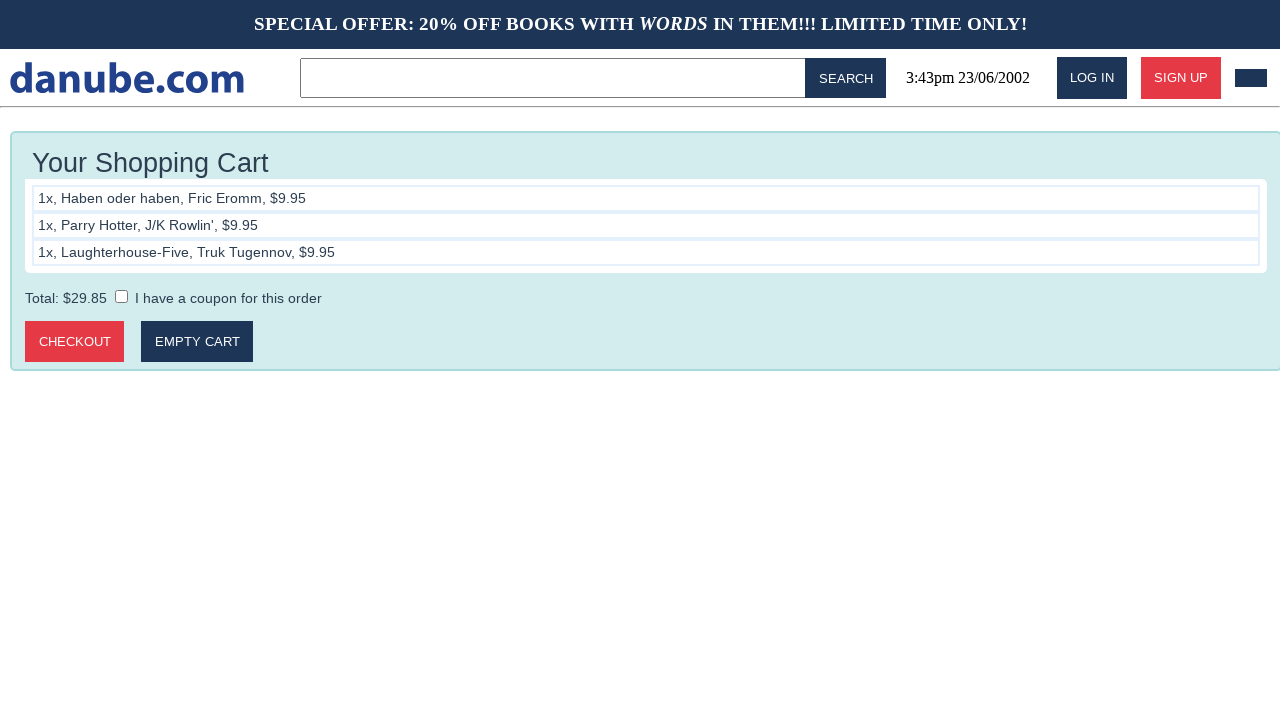

Total price element loaded in cart
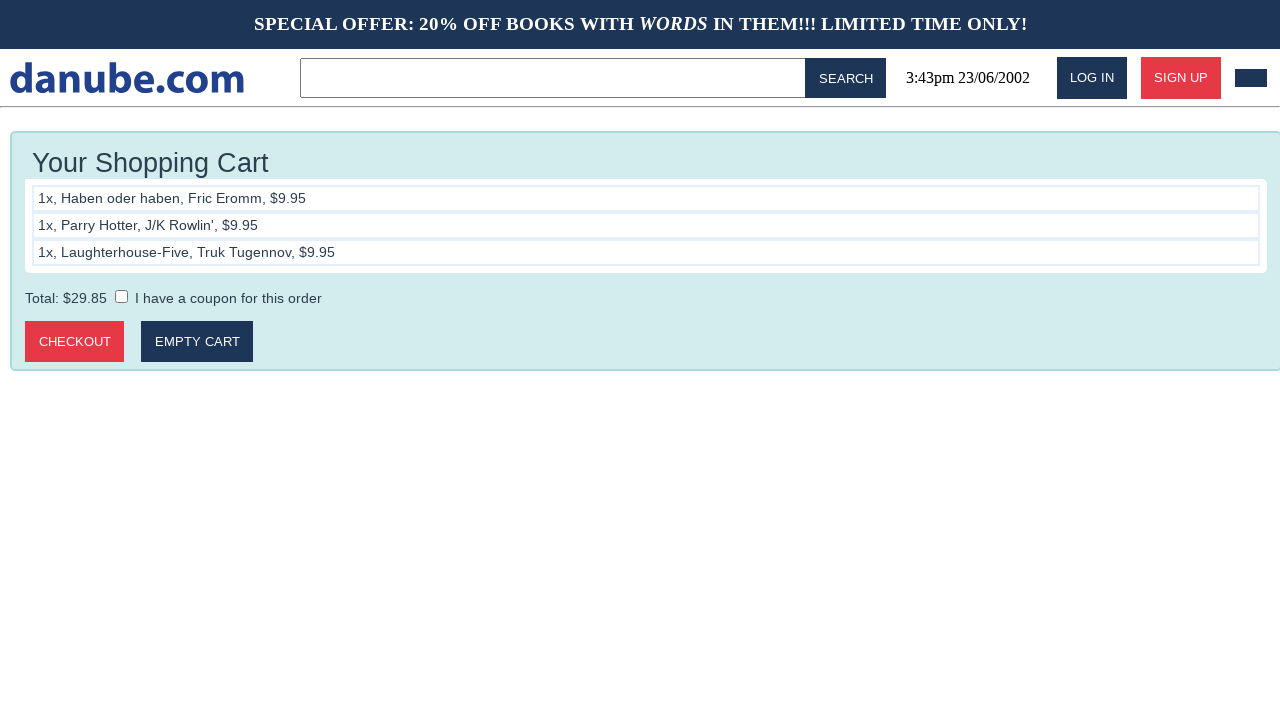

Clicked coupon label to reveal input field at (229, 298) on .cart > label
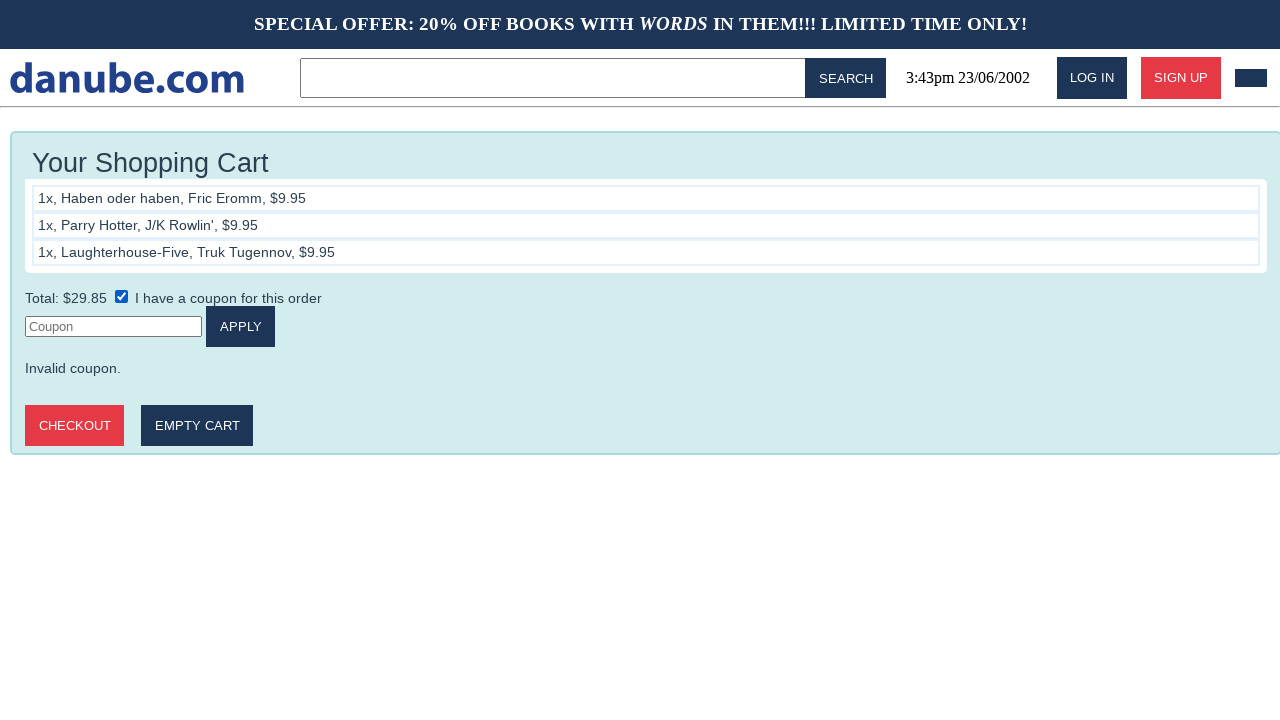

Clicked coupon input field at (114, 326) on #coupon
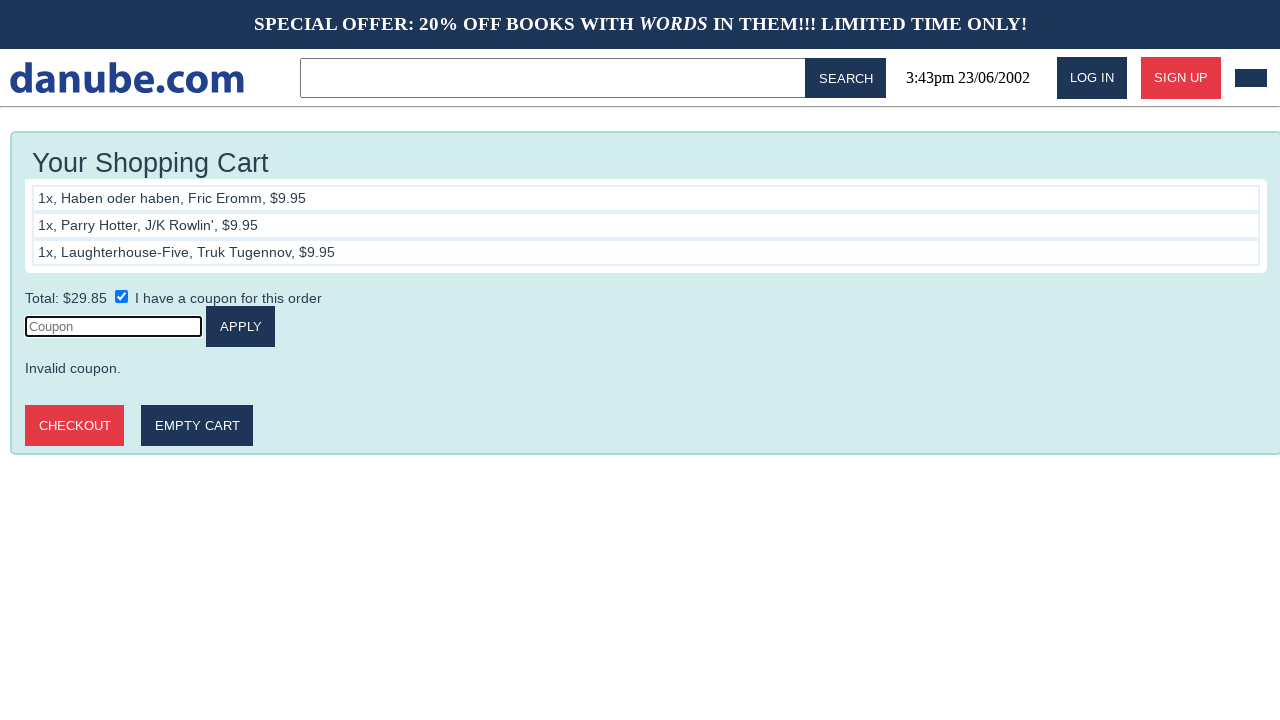

Entered coupon code 'COUPON2020' on #coupon
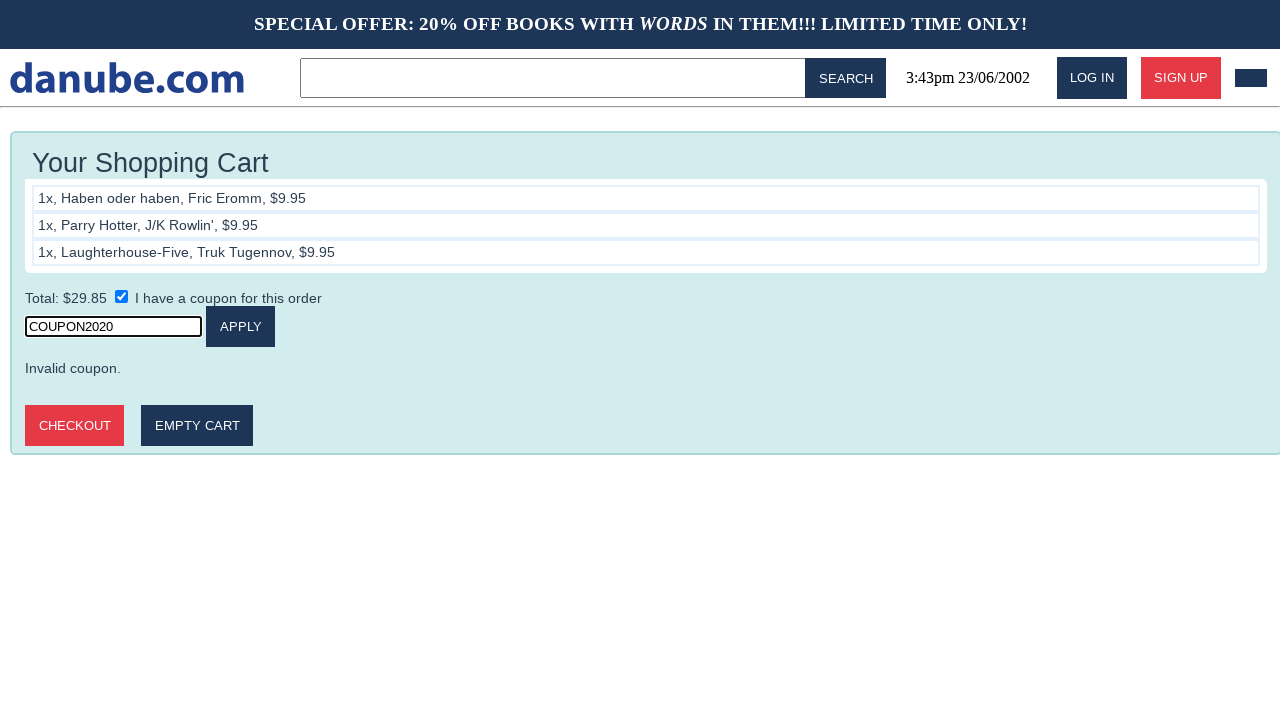

Clicked button to apply coupon code at (241, 326) on .cart > div > button
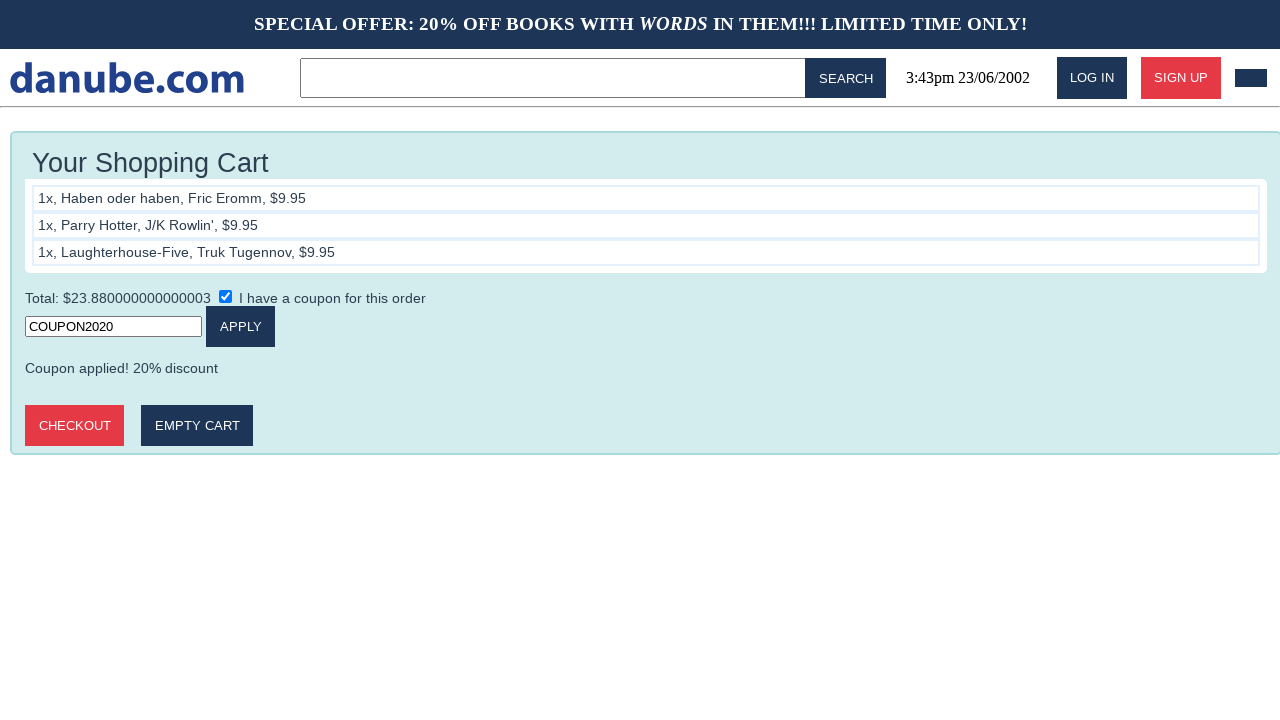

Total price updated after coupon application
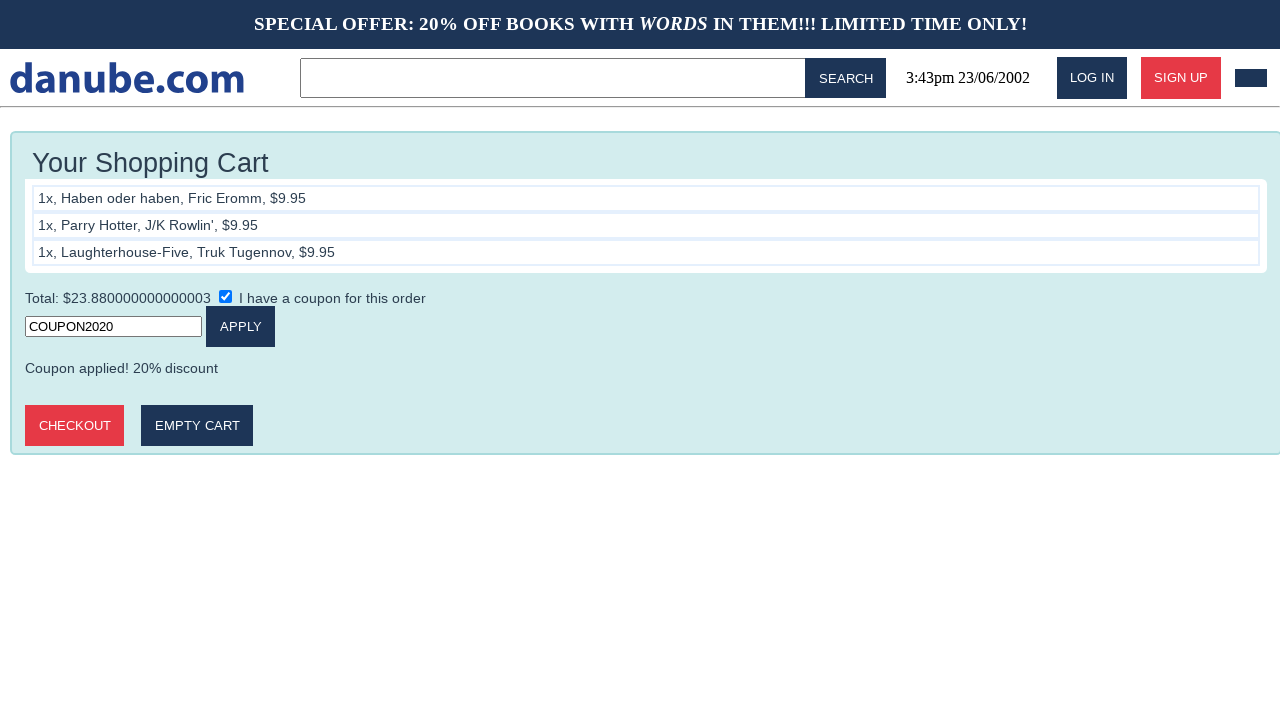

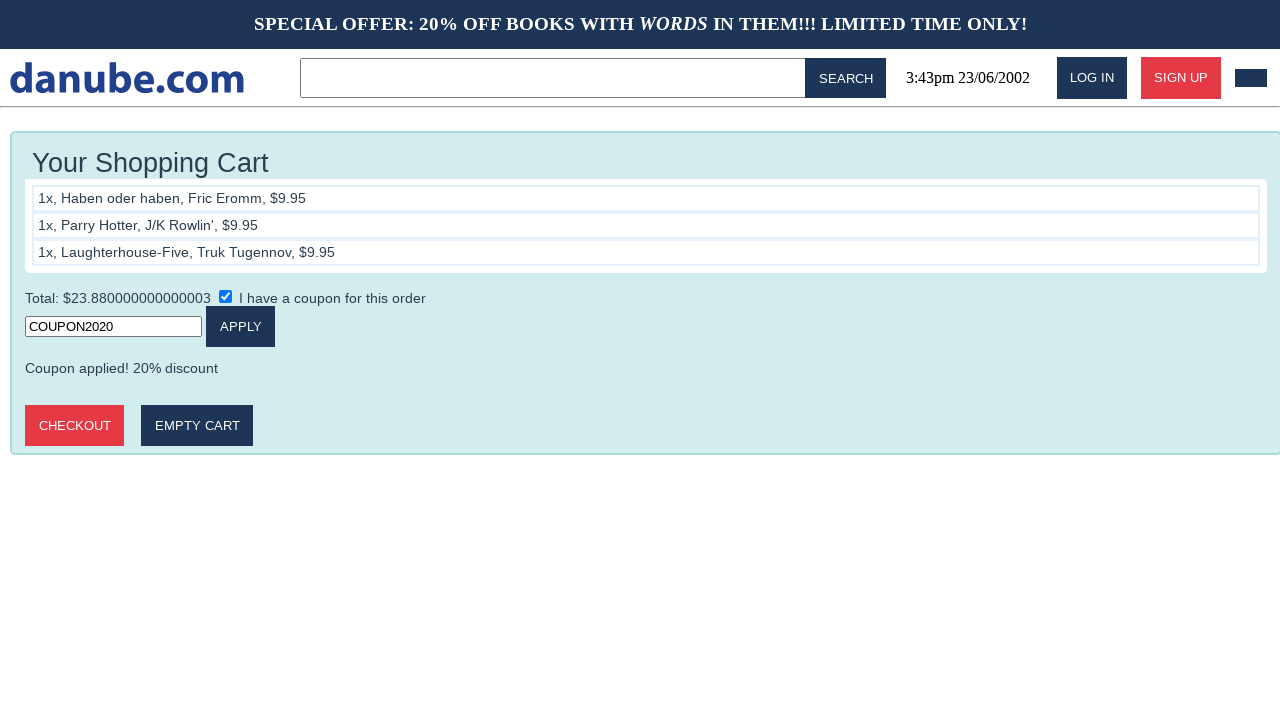